Tests iframe switching functionality by entering search queries in both an iframe context and the main page context, demonstrating switching between frames and clearing/refilling input fields.

Starting URL: https://www.globalsqa.com/demo-site/frames-and-windows/#iFrame

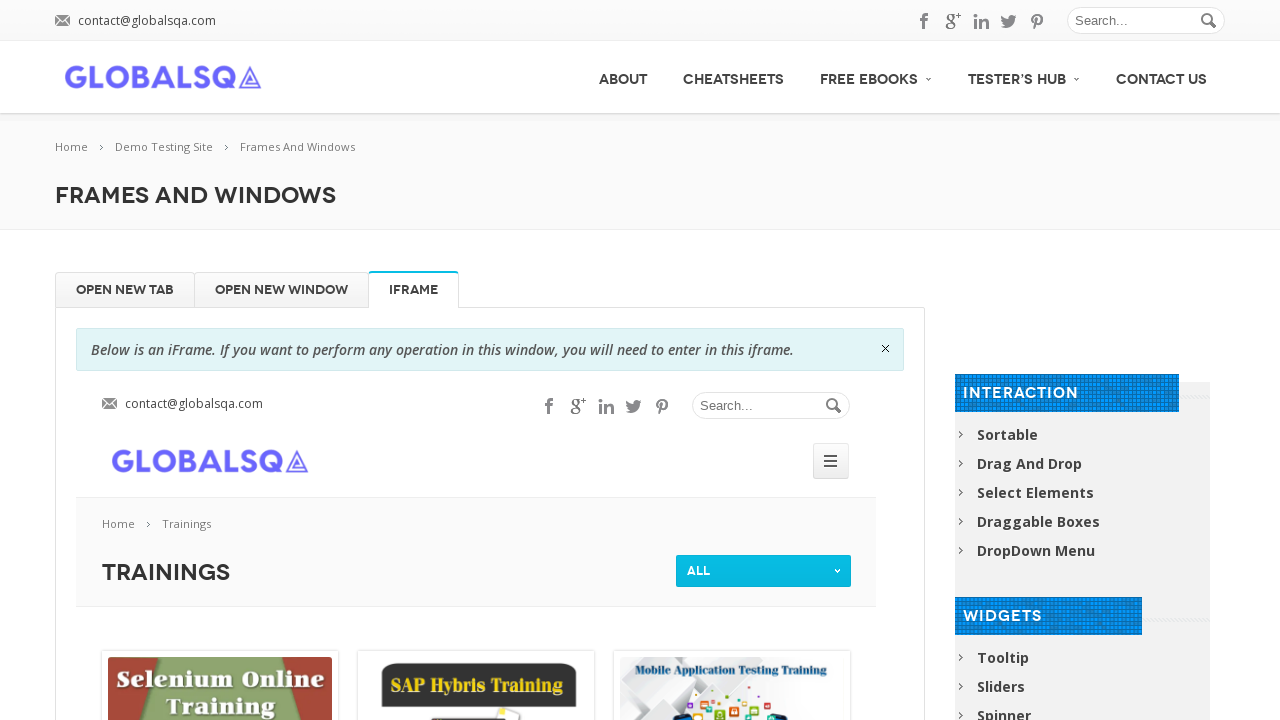

Waited 2 seconds for page to load
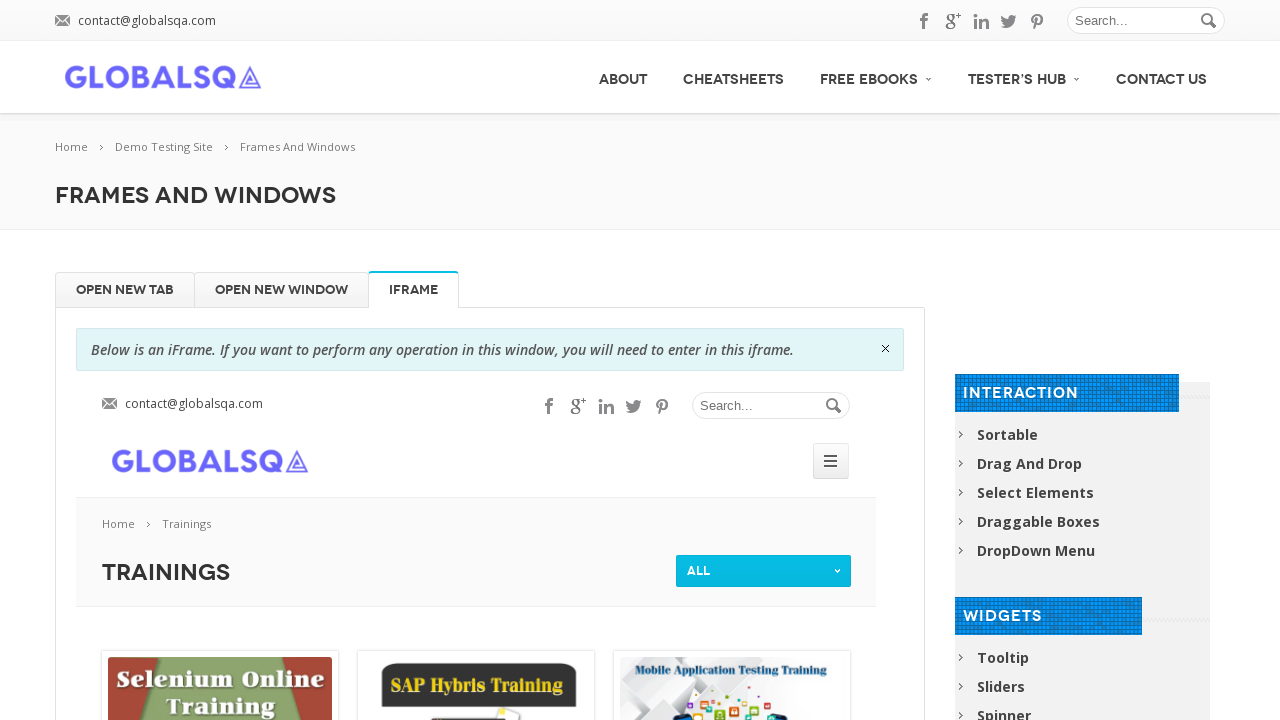

Located iframe with name 'globalSqa'
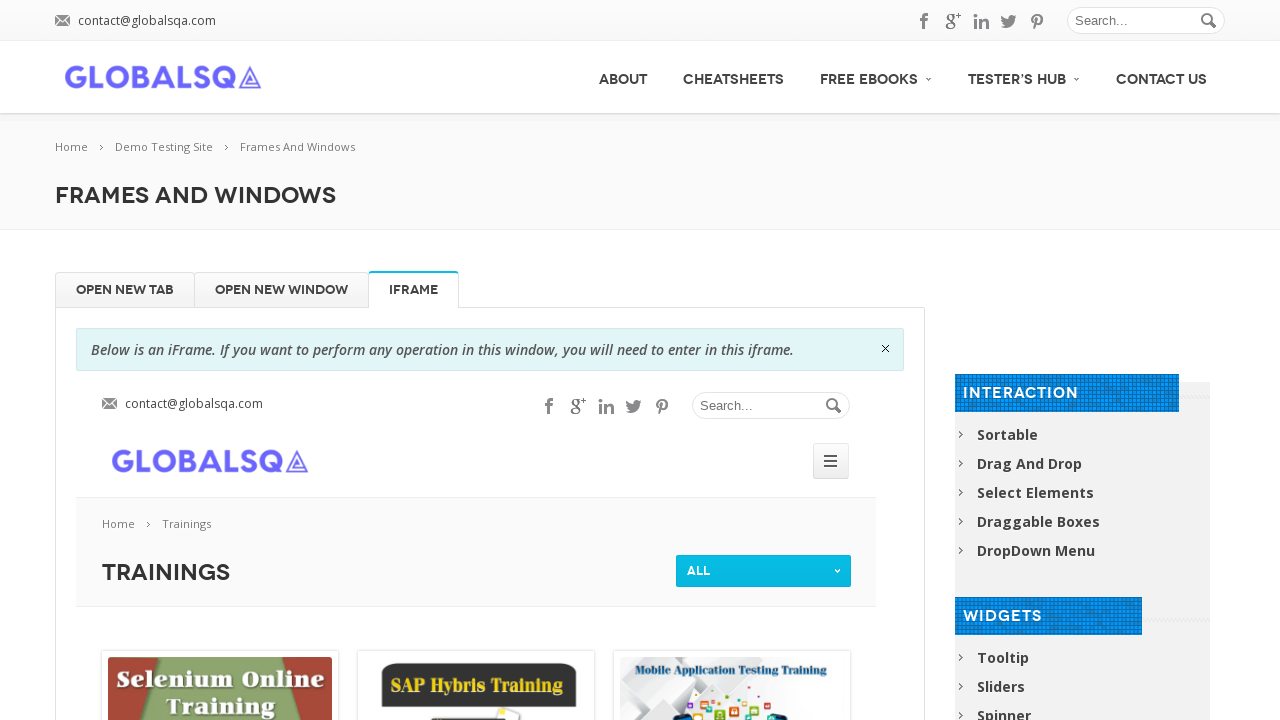

Filled search field in iframe with 'Amit Tambe' on iframe[name='globalSqa'] >> internal:control=enter-frame >> xpath=//header[@styl
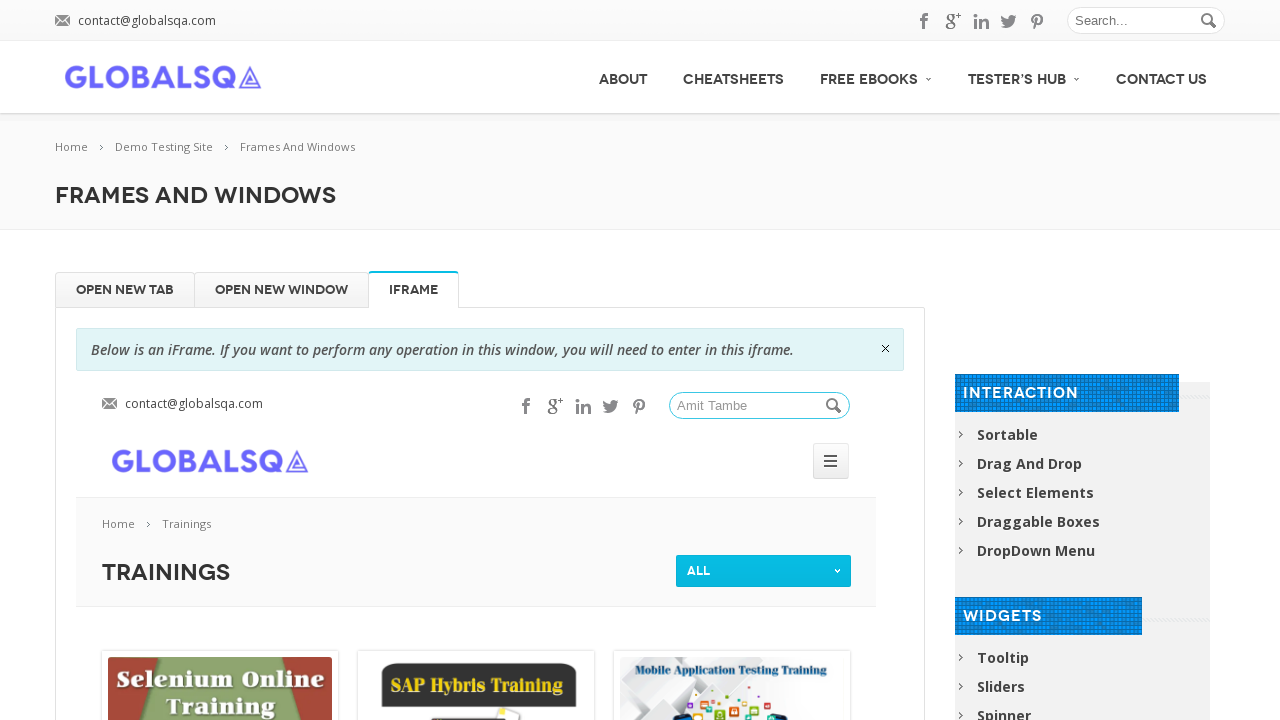

Waited 2 seconds after filling iframe search
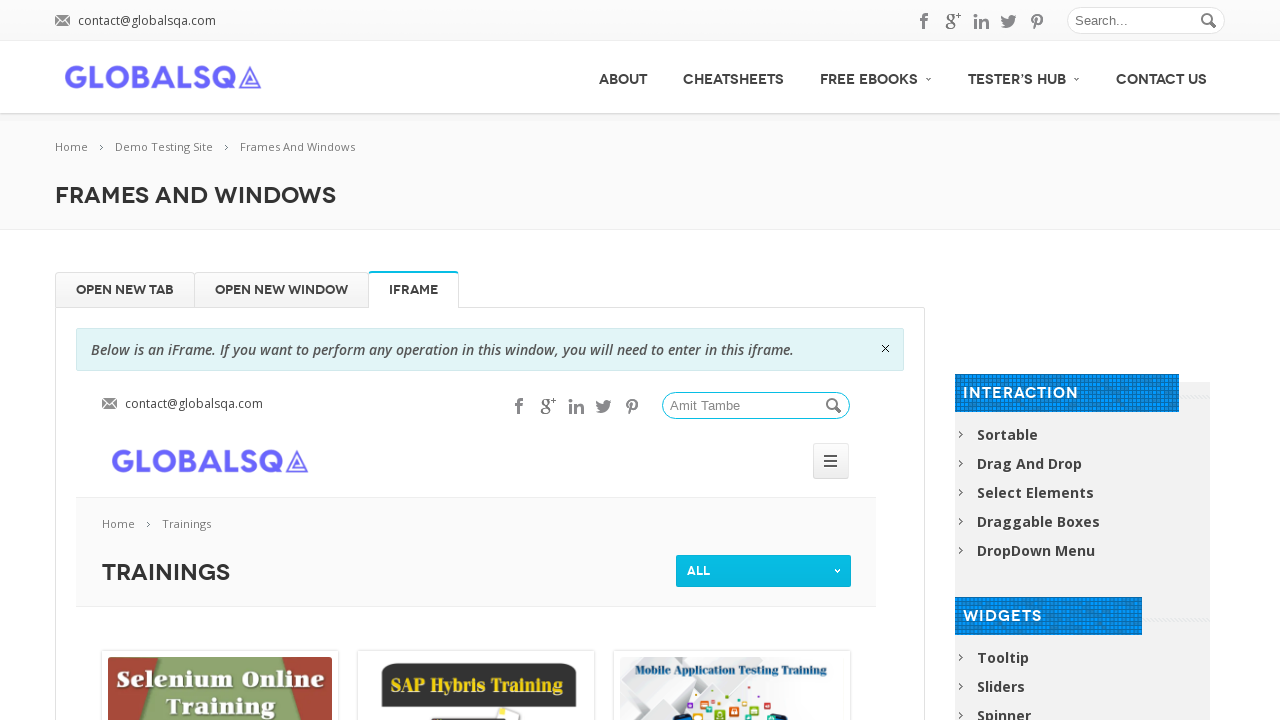

Filled search field in main page with 'Nik' on xpath=//div[@style='height: auto !important;']//input[@placeholder='Search...']
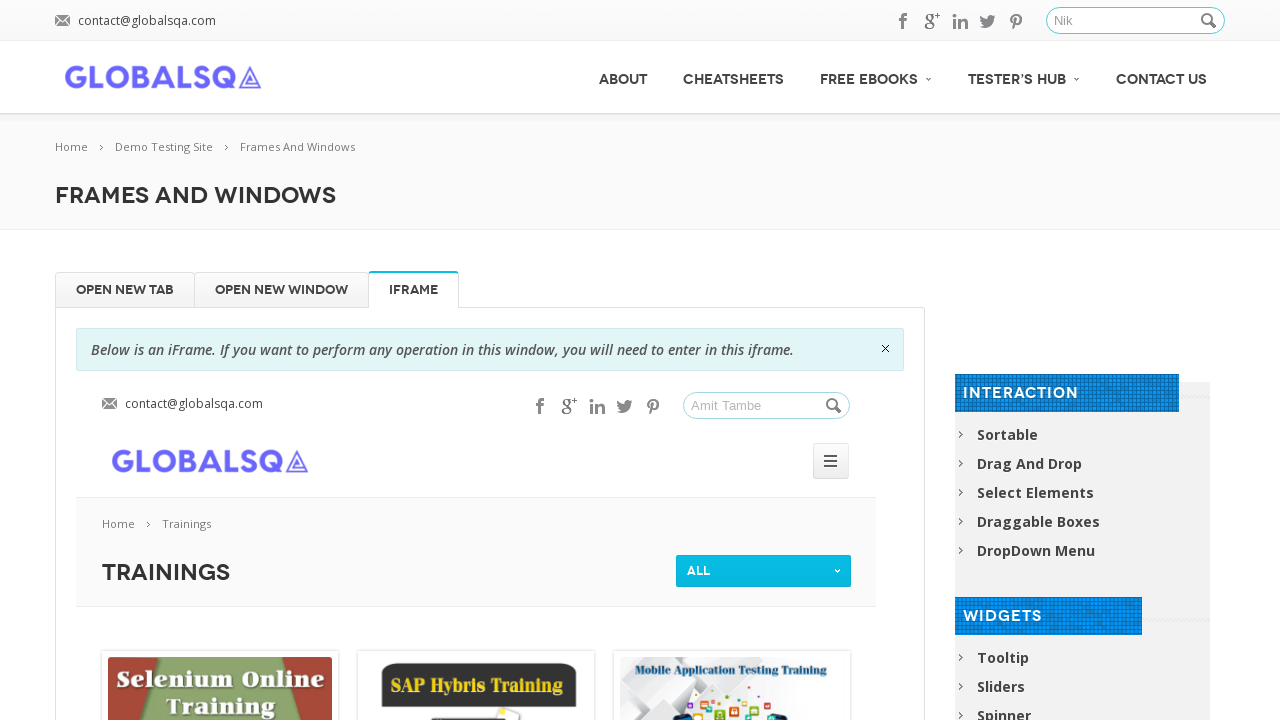

Waited 2 seconds after filling main page search
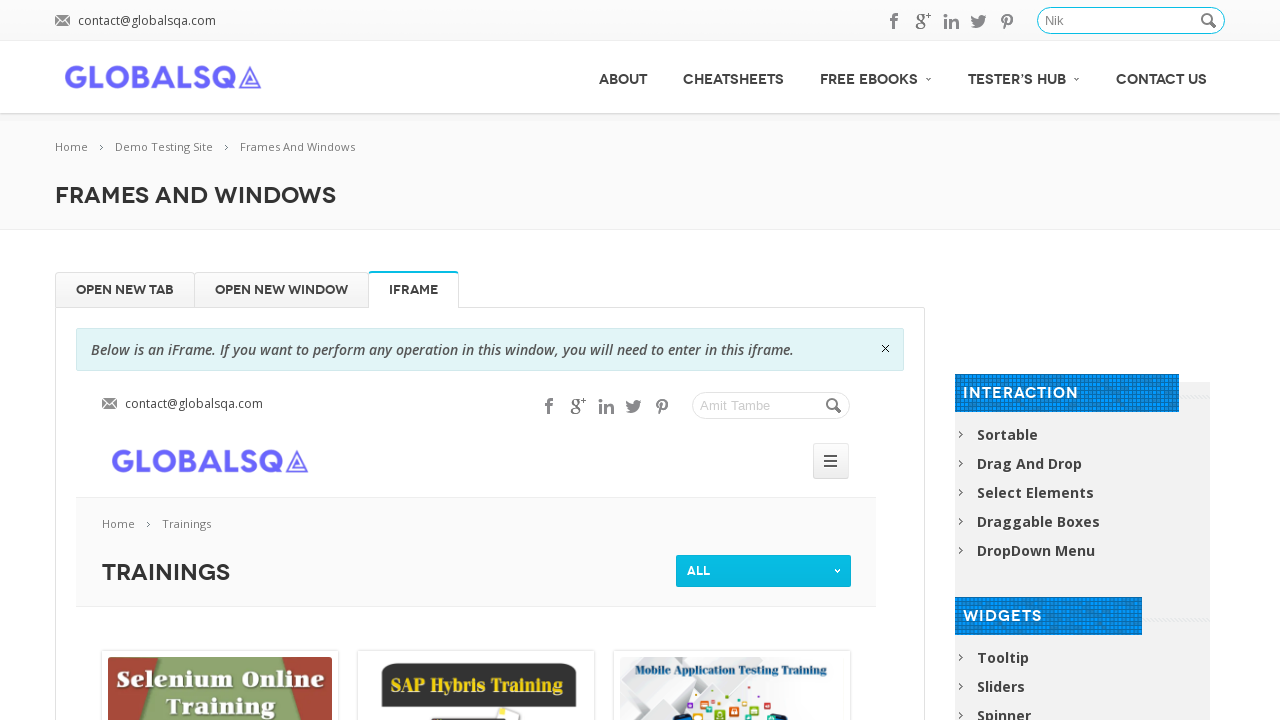

Cleared search field in iframe on iframe[name='globalSqa'] >> internal:control=enter-frame >> xpath=//header[@styl
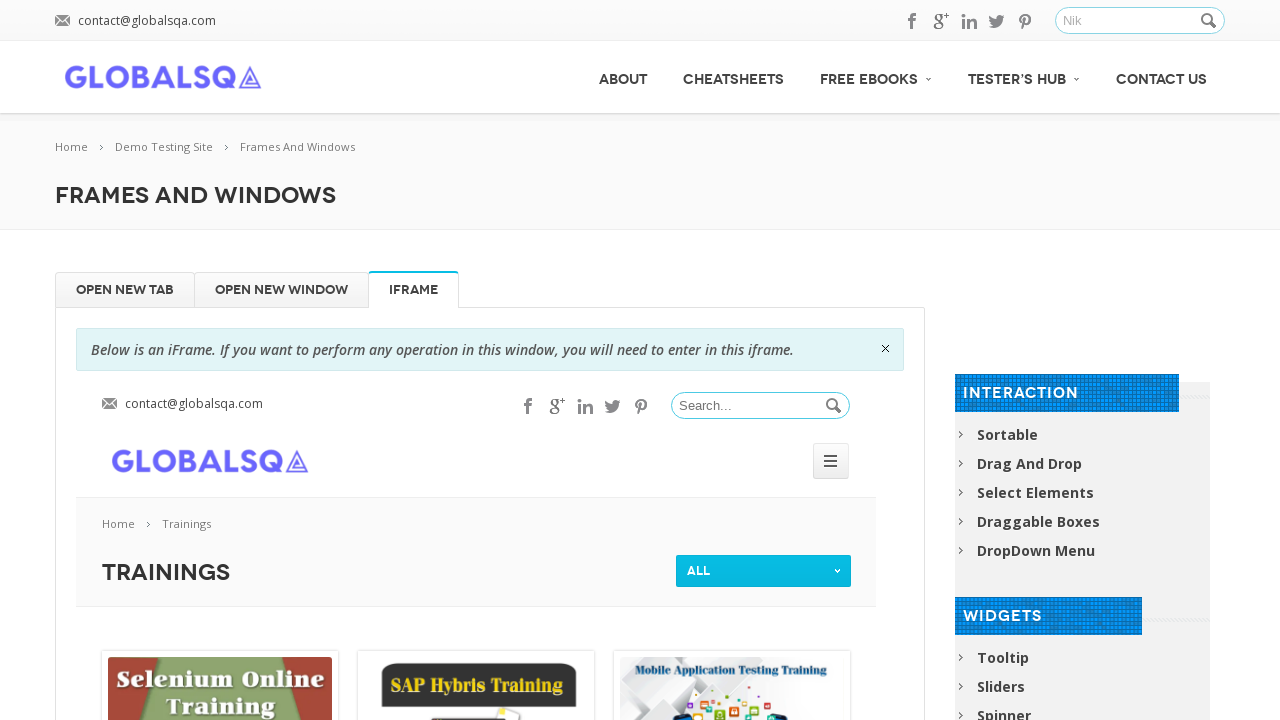

Refilled iframe search field with 'Tambe' on iframe[name='globalSqa'] >> internal:control=enter-frame >> xpath=//header[@styl
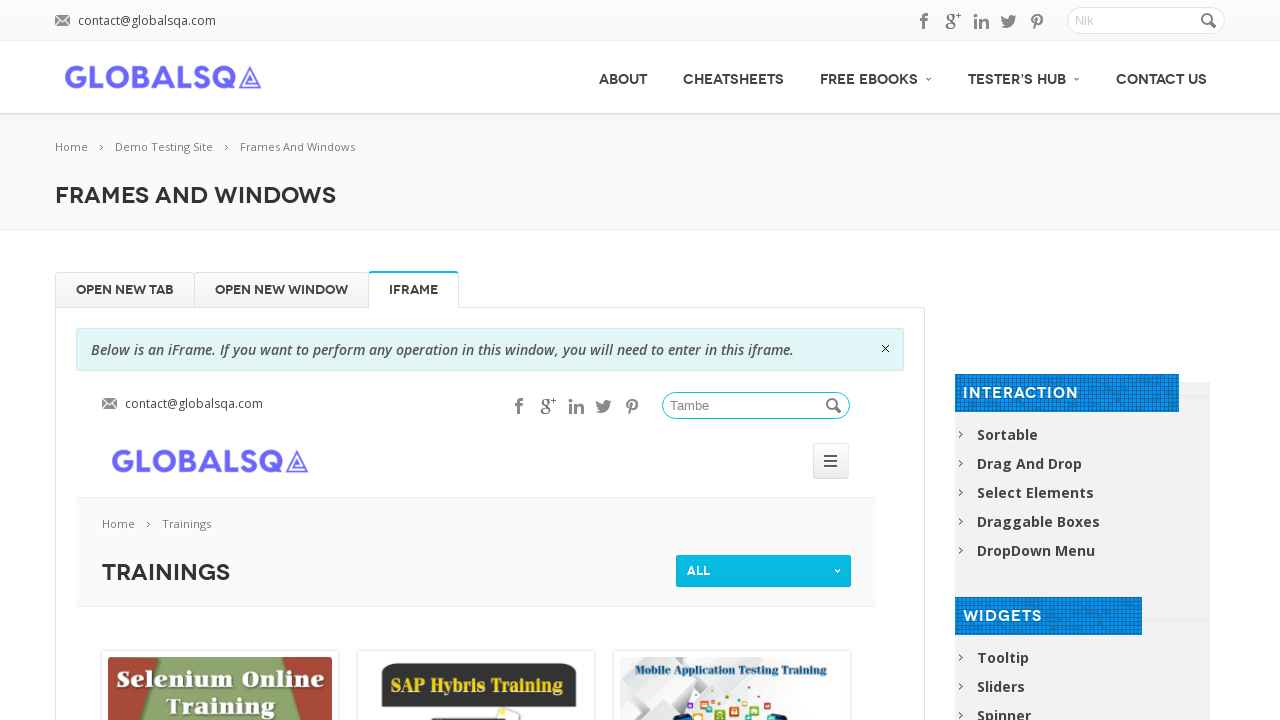

Waited 2 seconds after refilling iframe search
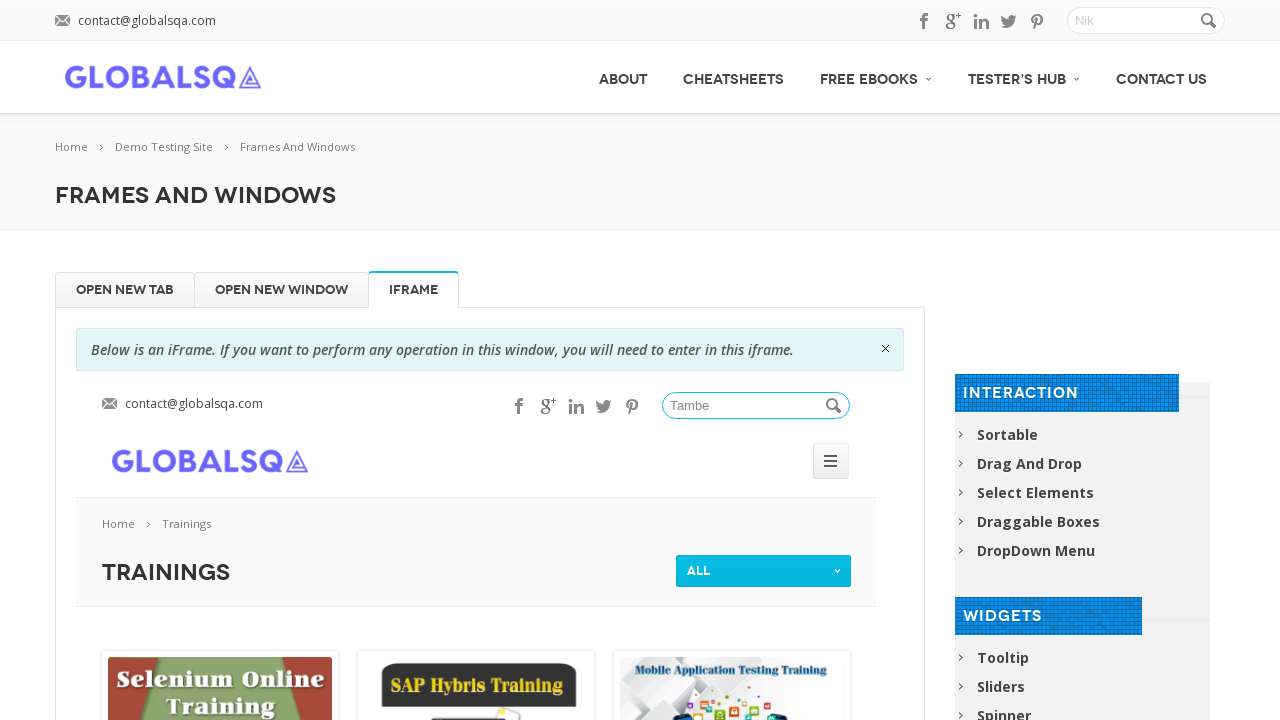

Cleared search field in main page on xpath=//div[@style='height: auto !important;']//input[@placeholder='Search...']
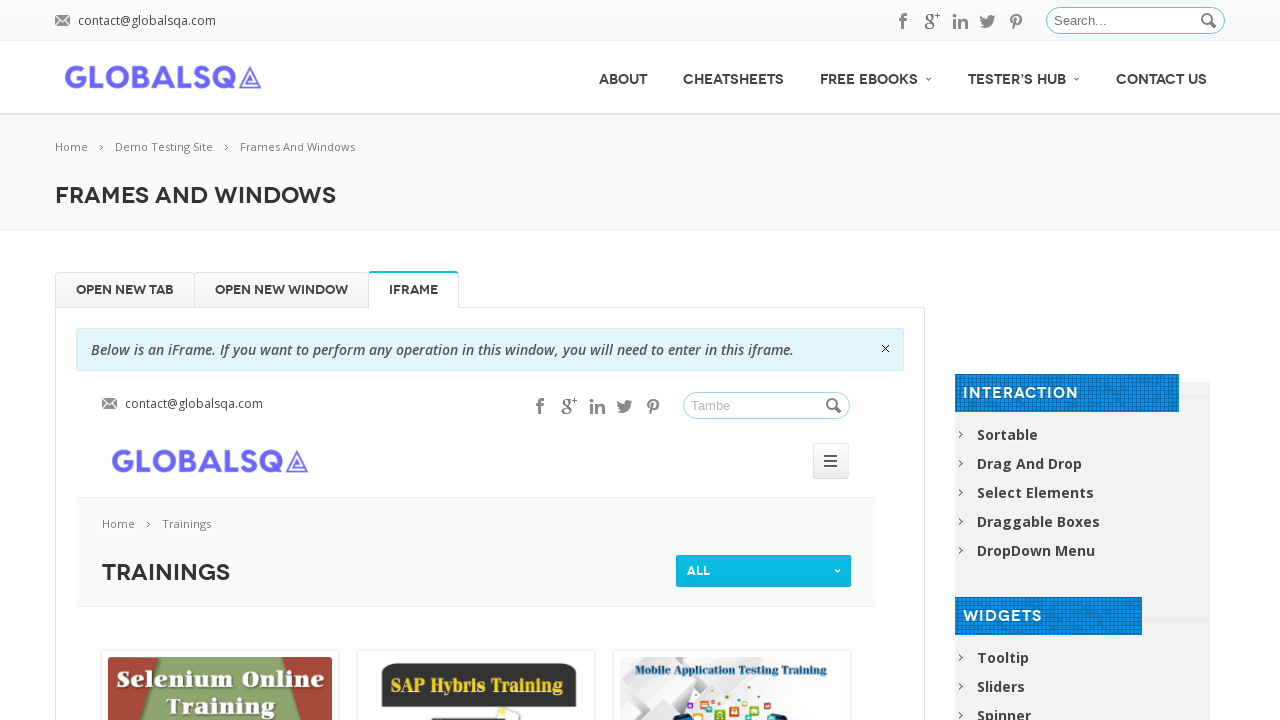

Refilled main page search field with 'Karnjeet' on xpath=//div[@style='height: auto !important;']//input[@placeholder='Search...']
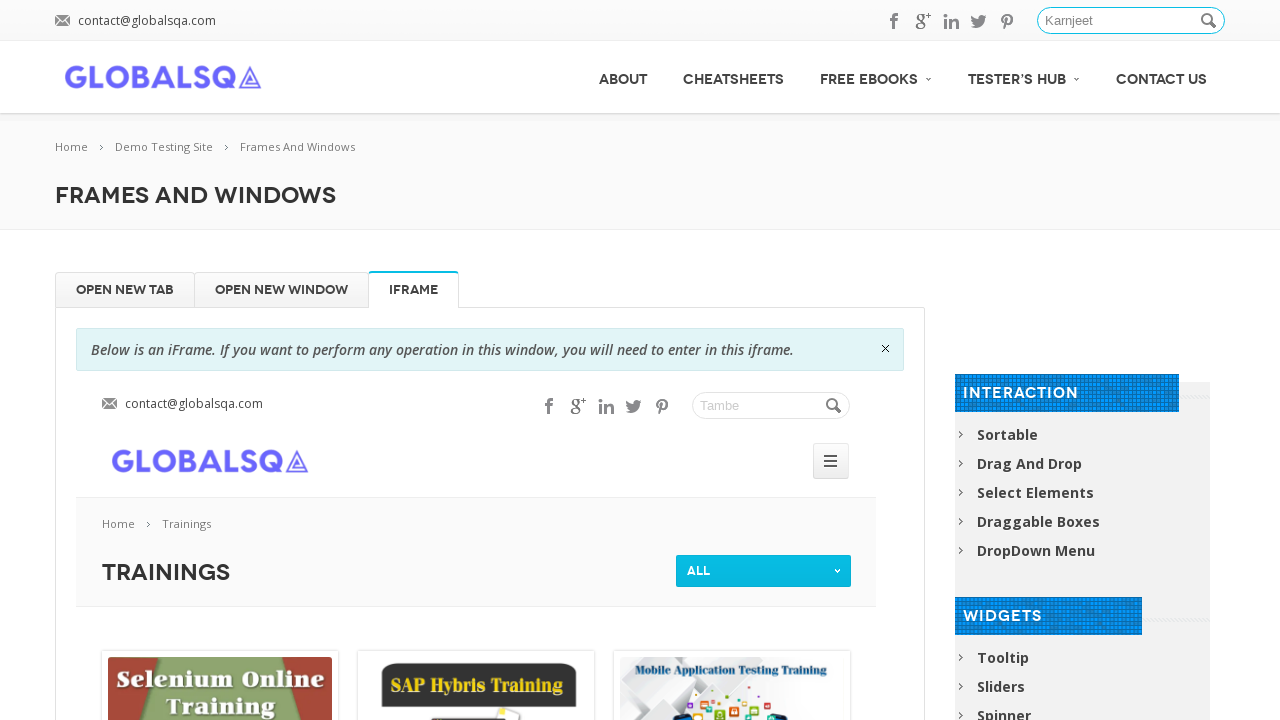

Waited 2 seconds after refilling main page search
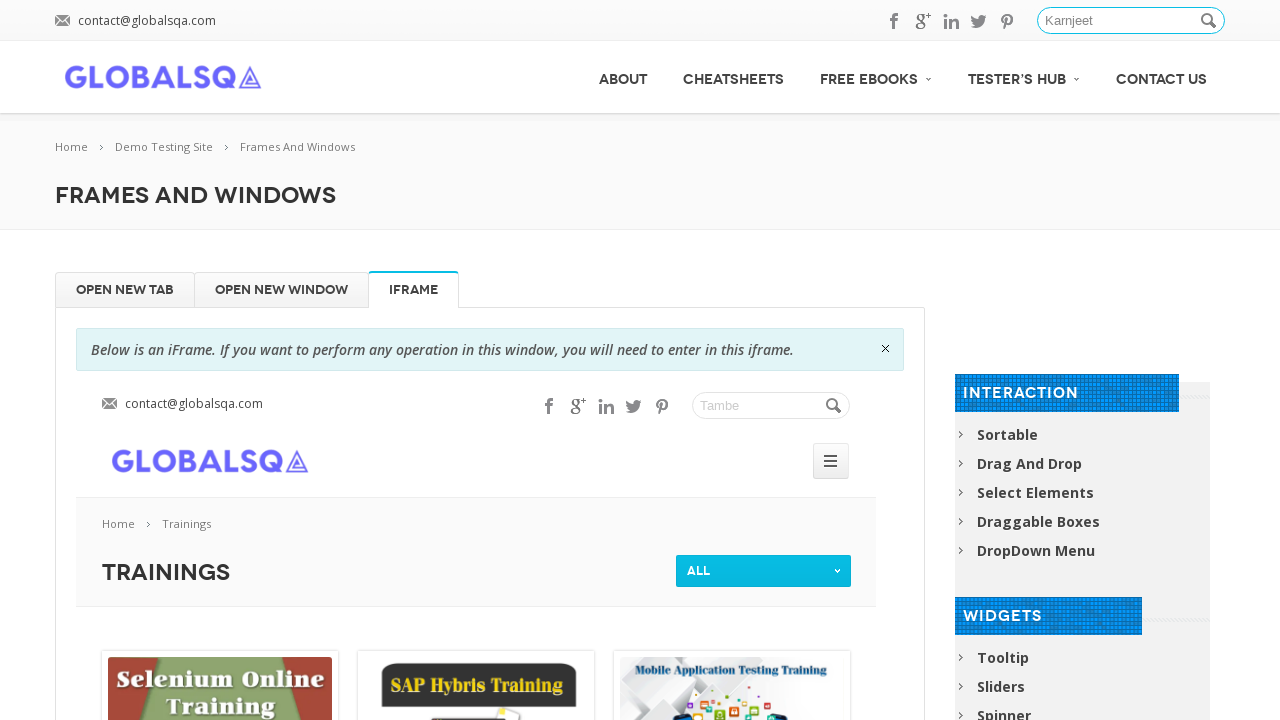

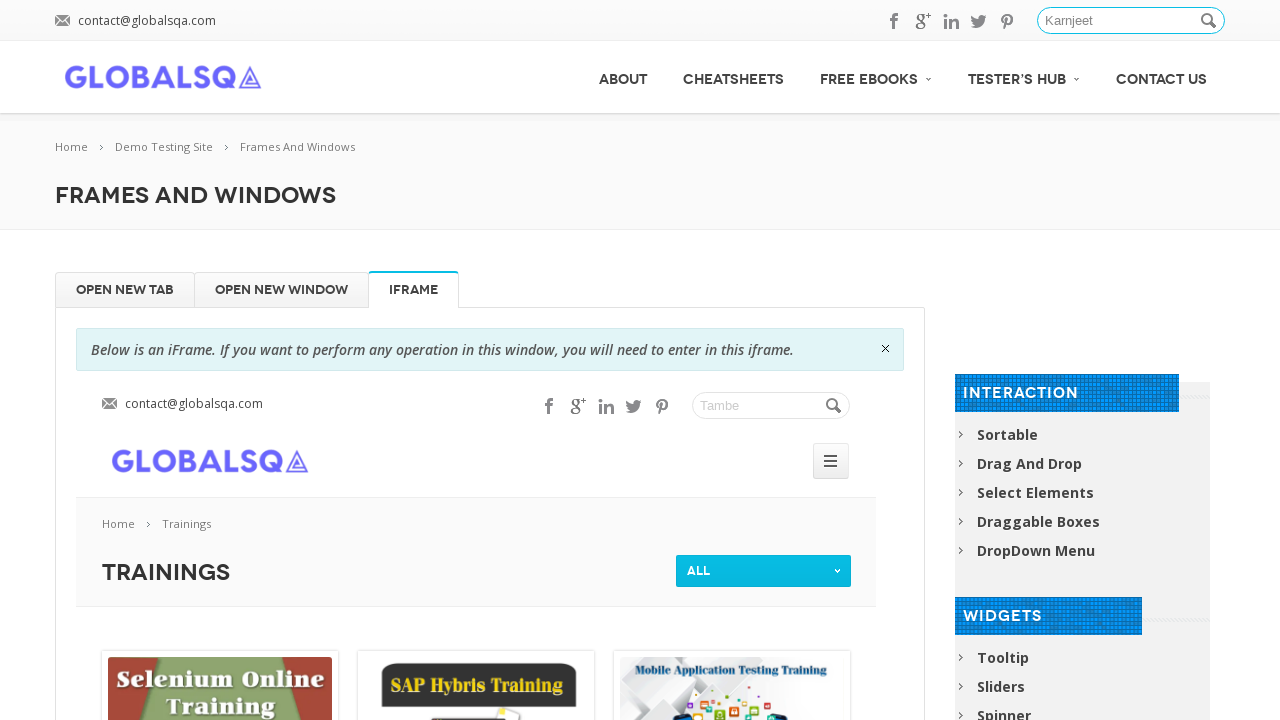